Tests multi-level menu navigation by hovering over nested menu items to reveal sub-menus

Starting URL: https://demoqa.com/menu

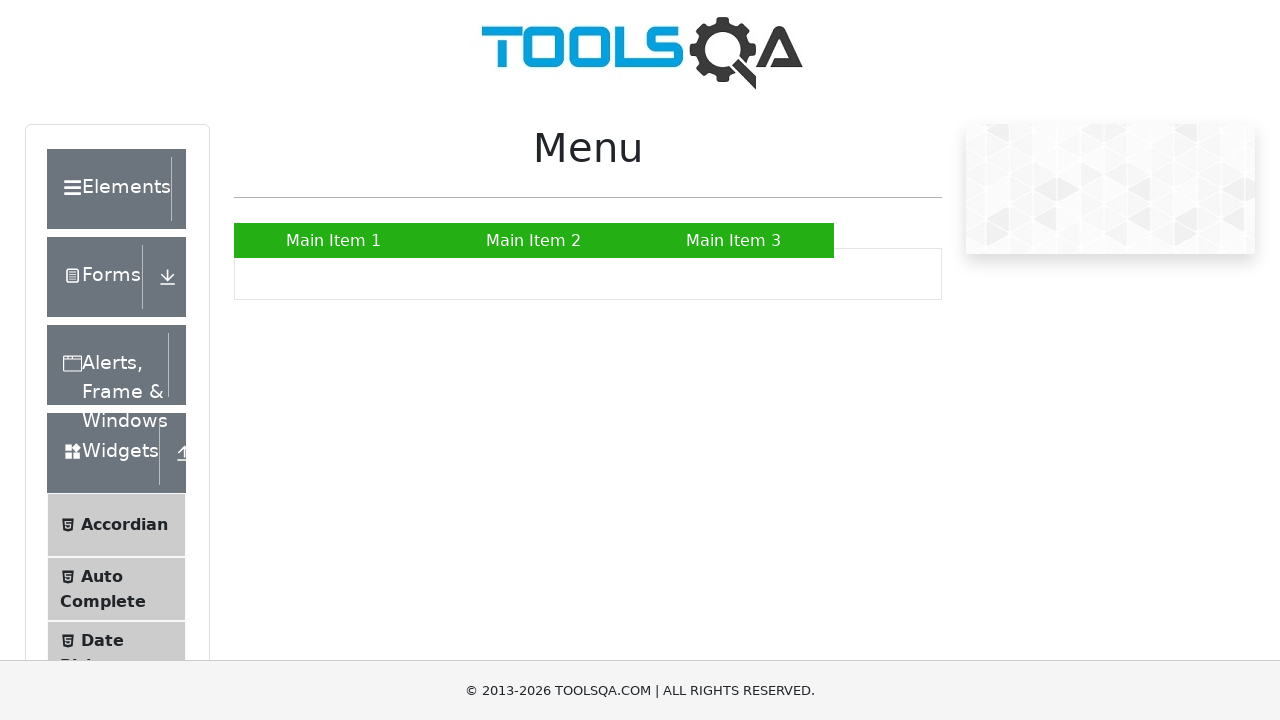

Waited for Main Item 2 menu element to be present
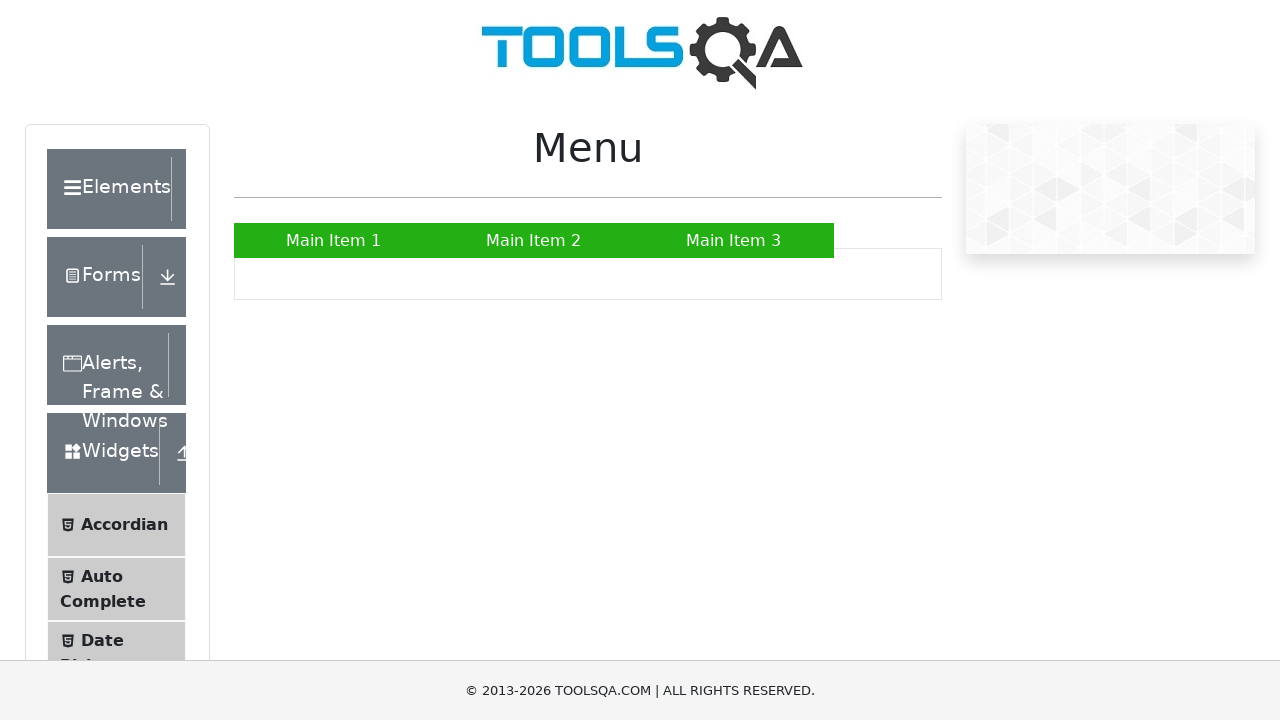

Hovered over Main Item 2 to reveal submenu at (534, 240) on xpath=//a[text()='Main Item 2']
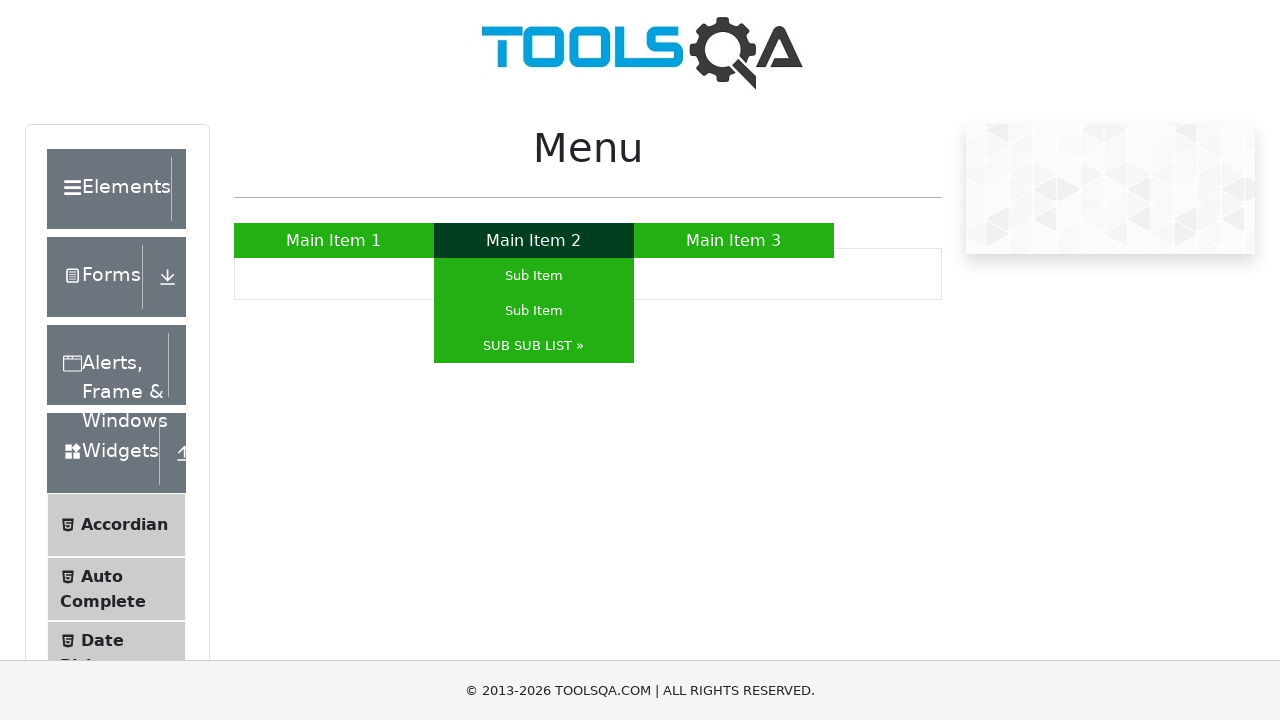

Hovered over SUB SUB LIST to reveal nested submenu at (534, 346) on xpath=//a[text()='SUB SUB LIST »']
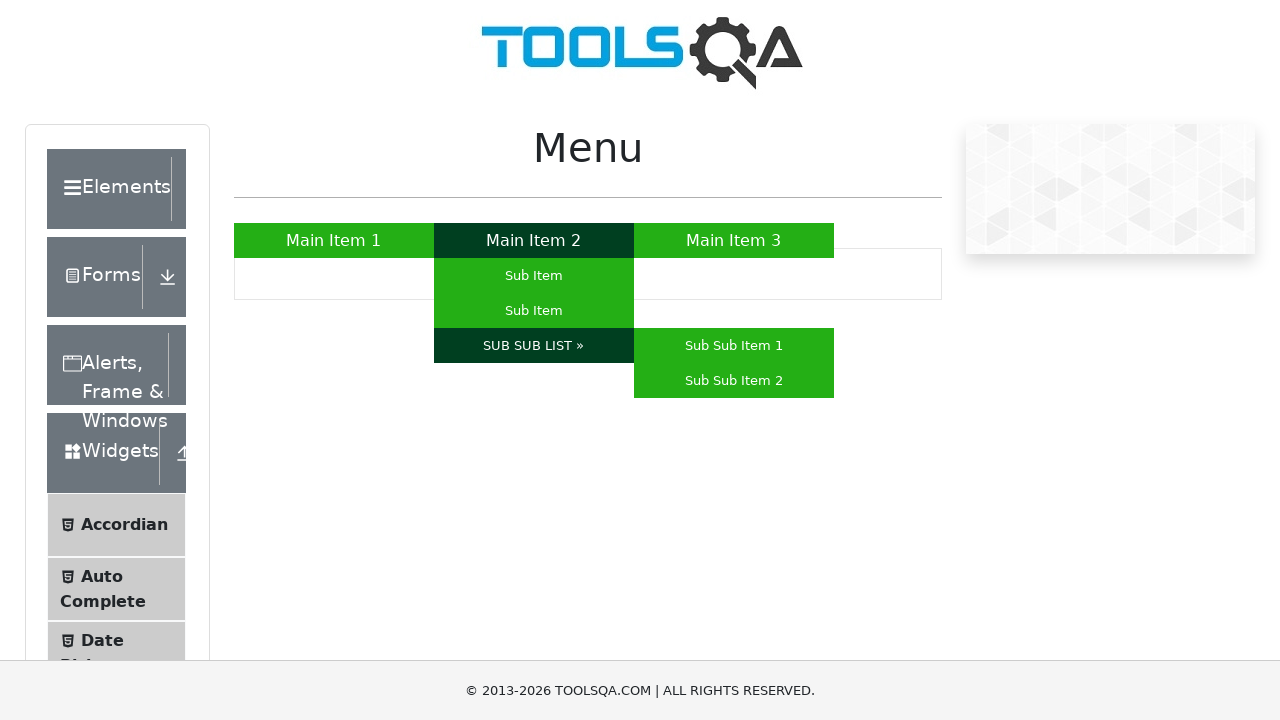

Hovered over Sub Sub Item 2 in nested menu at (734, 380) on xpath=//a[text()='Sub Sub Item 2']
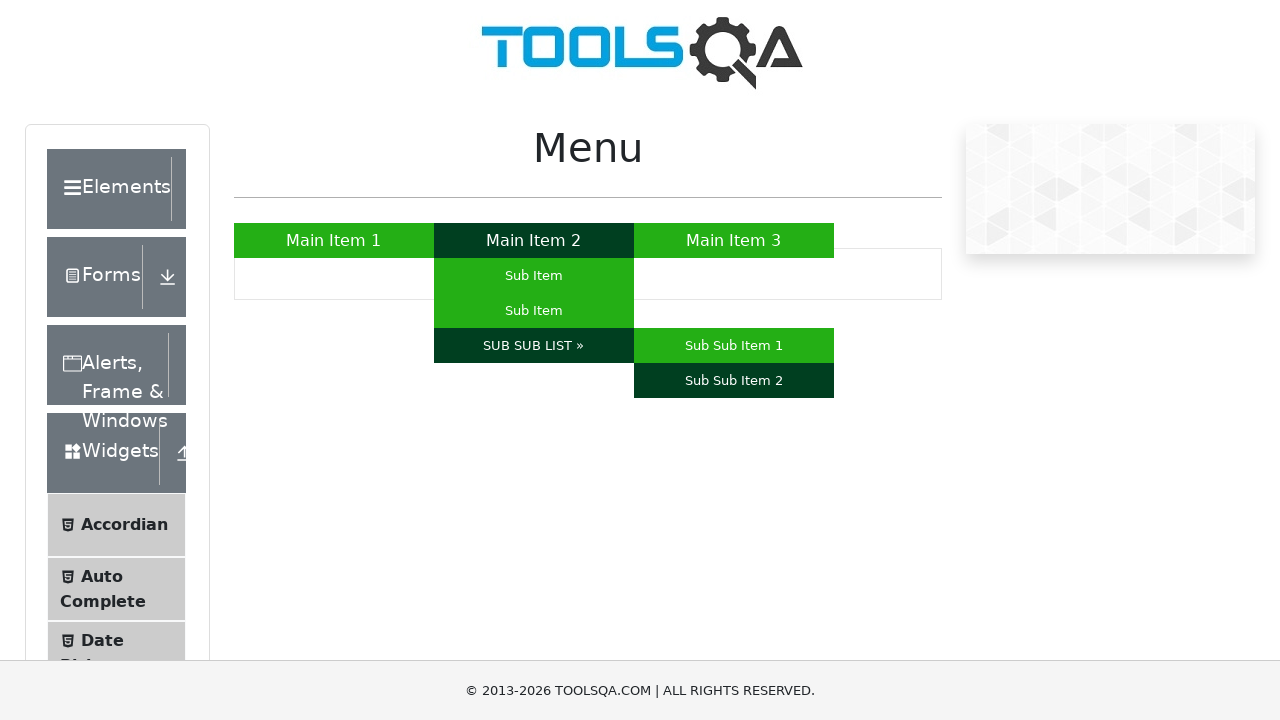

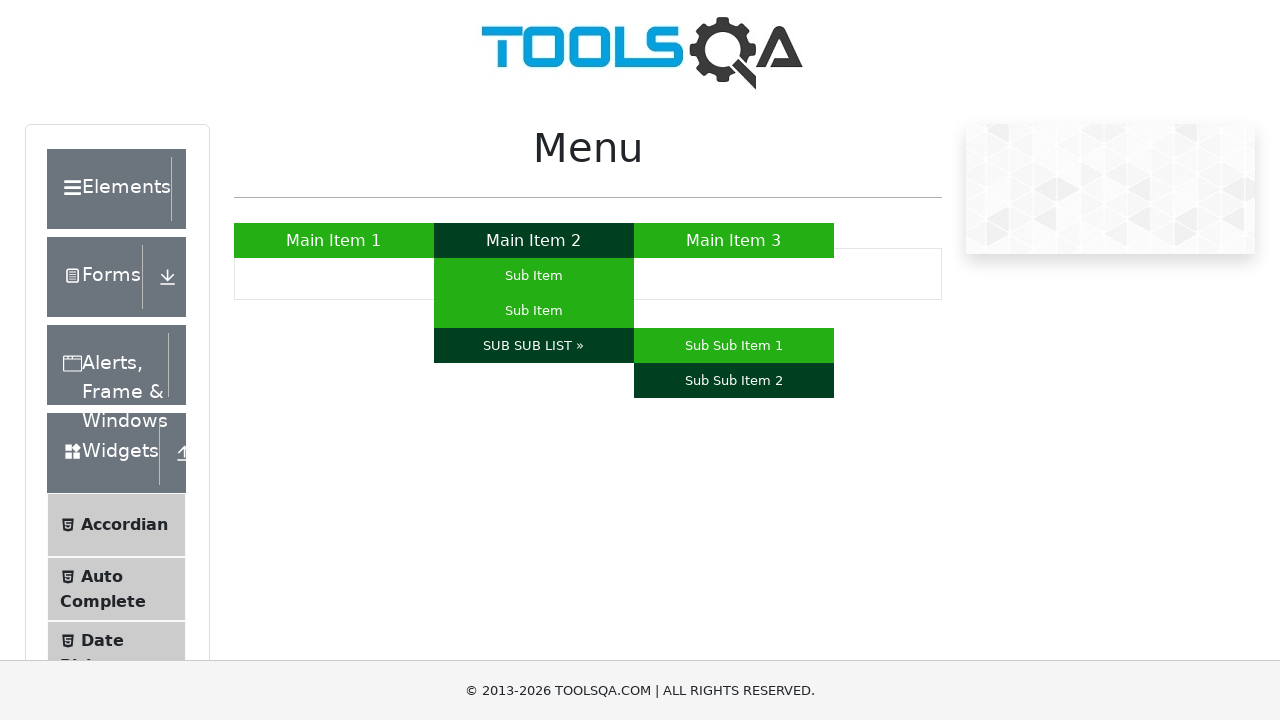